Tests registration form validation when password is less than 6 characters and verifies password length error messages.

Starting URL: https://alada.vn/tai-khoan/dang-ky.html

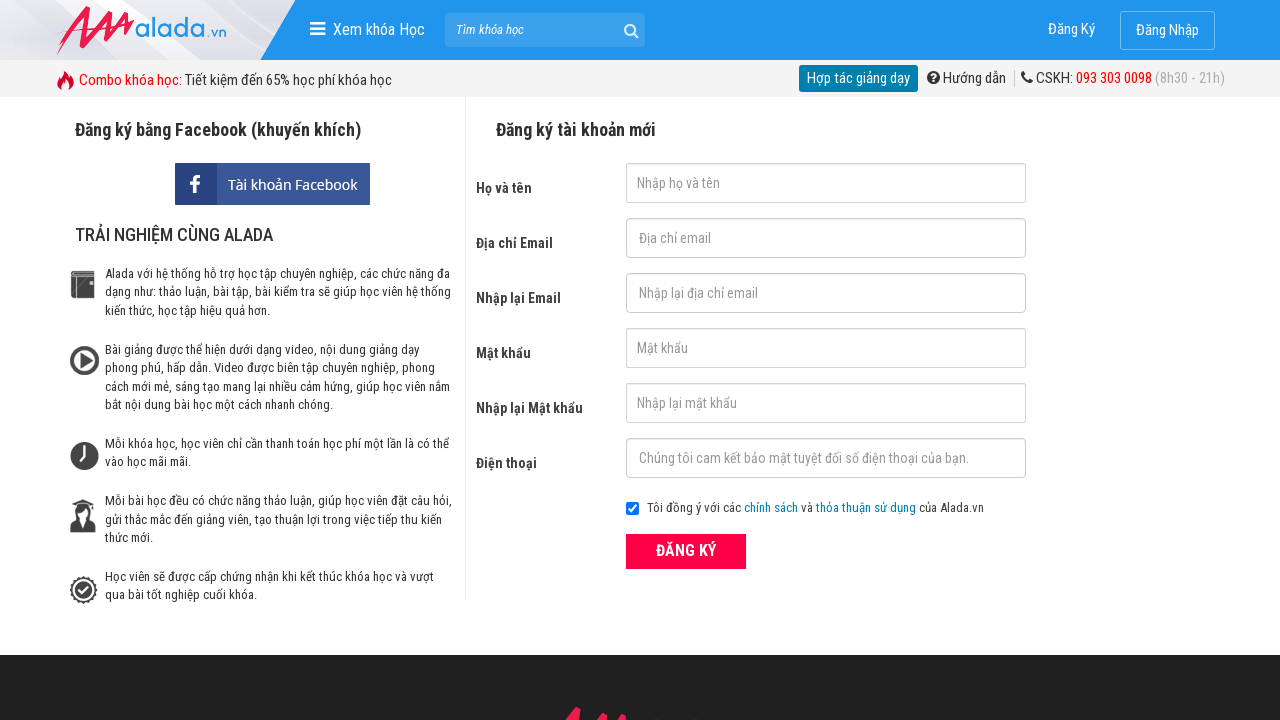

Filled first name field with 'MinhThu' on #txtFirstname
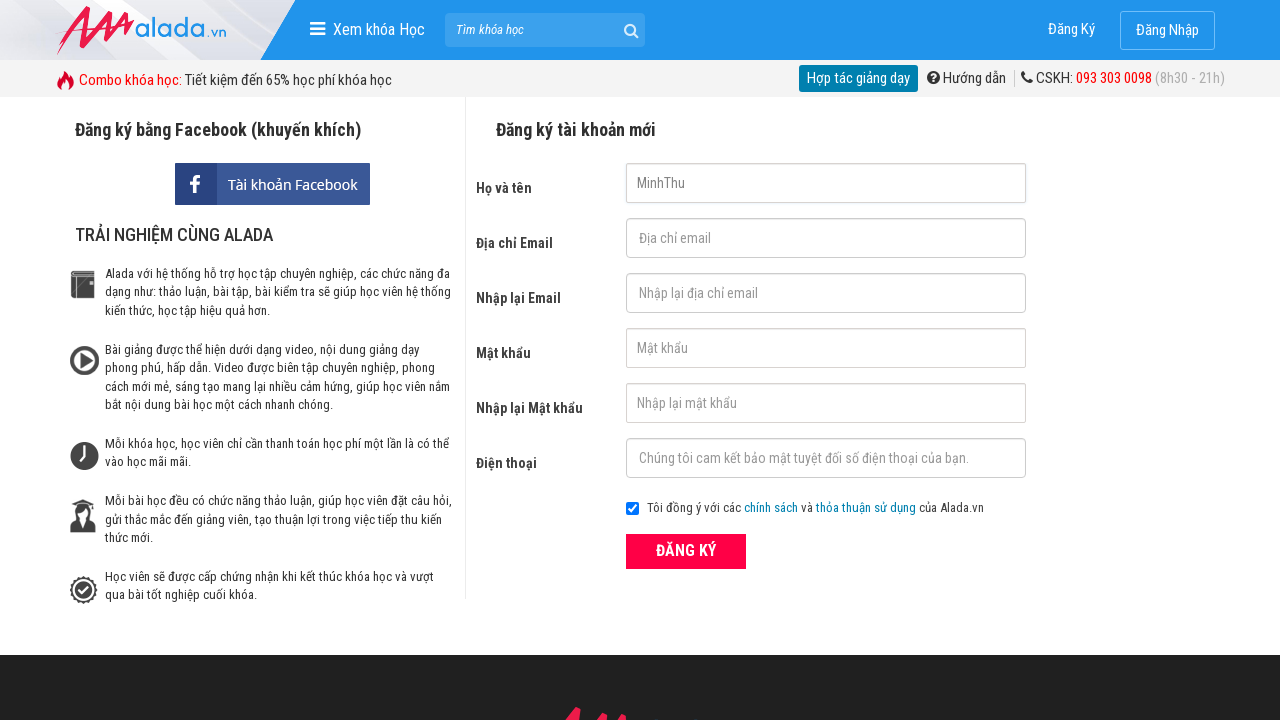

Filled email field with 'minhthu@gmail.com' on #txtEmail
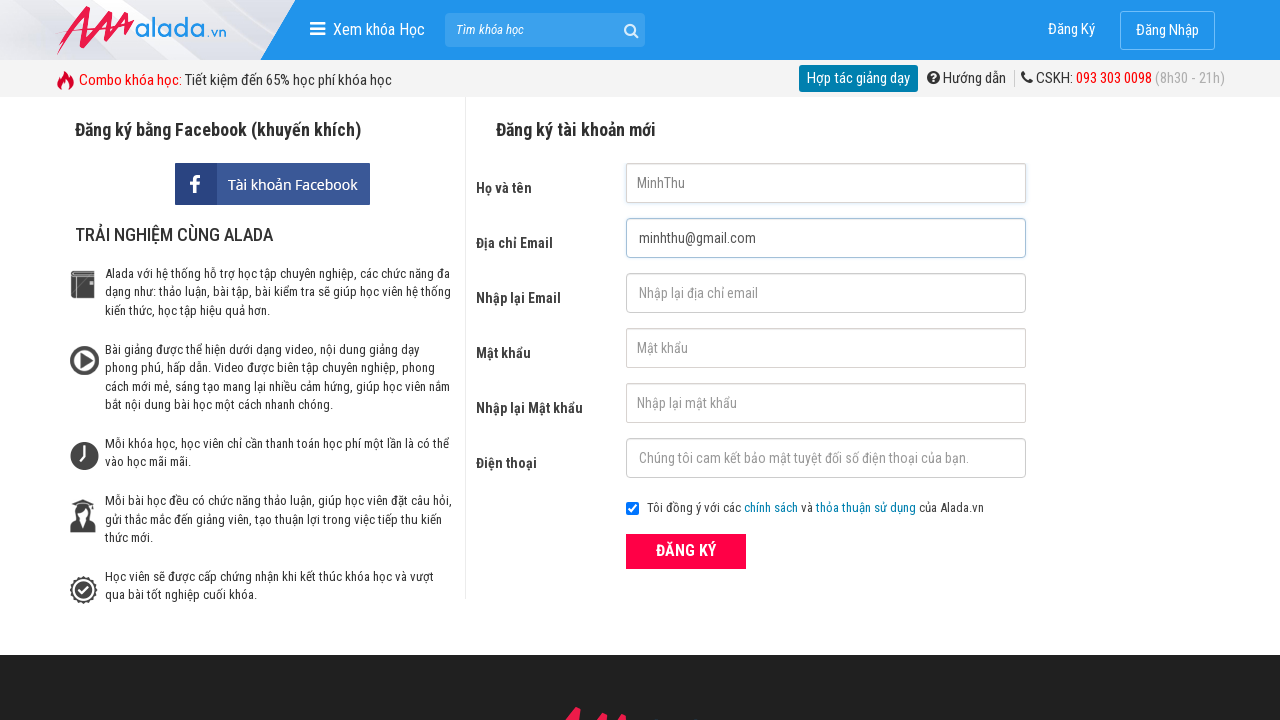

Filled confirm email field with 'minhthu@gmail.com' on #txtCEmail
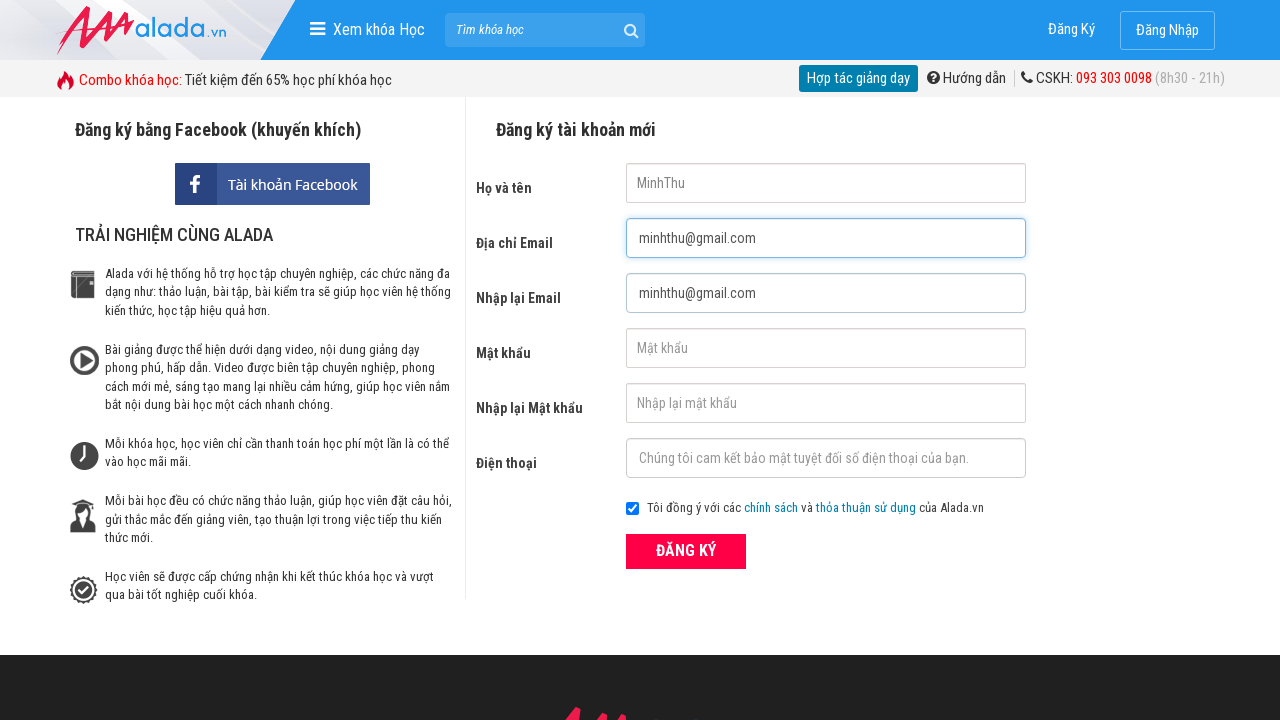

Filled password field with '12345' (5 characters - less than 6) on #txtPassword
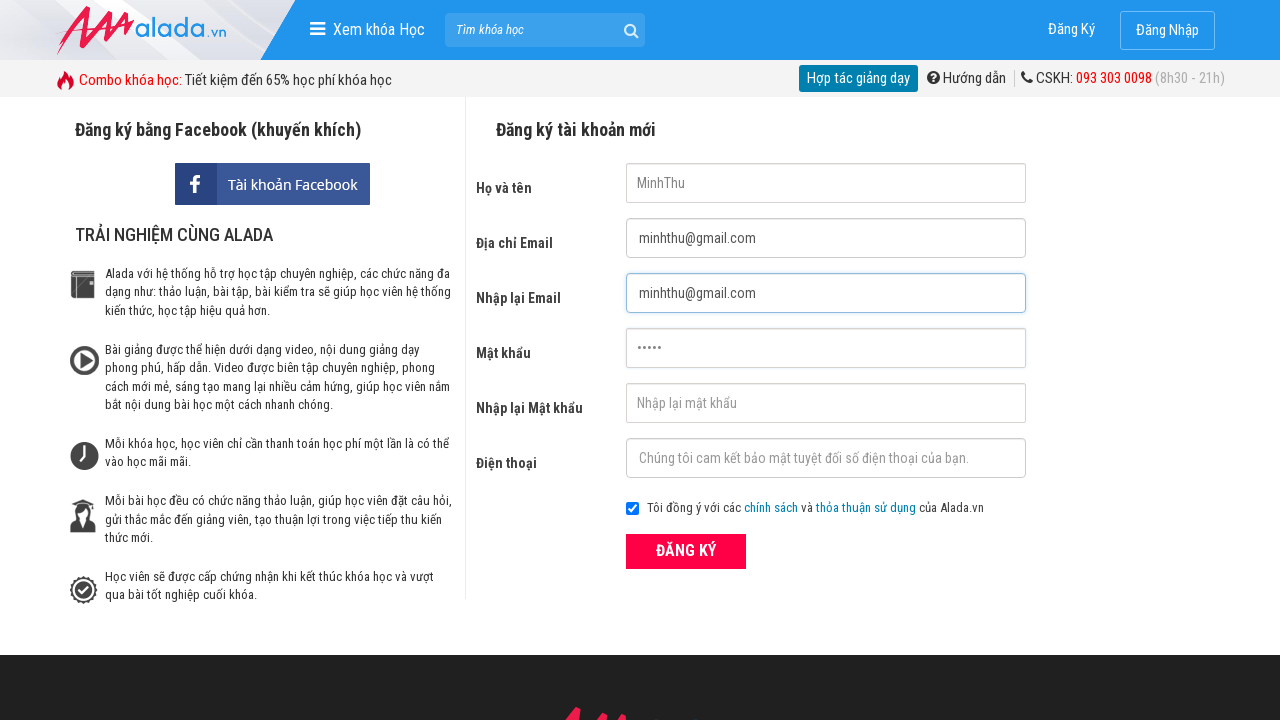

Filled confirm password field with '12345' (5 characters - less than 6) on #txtCPassword
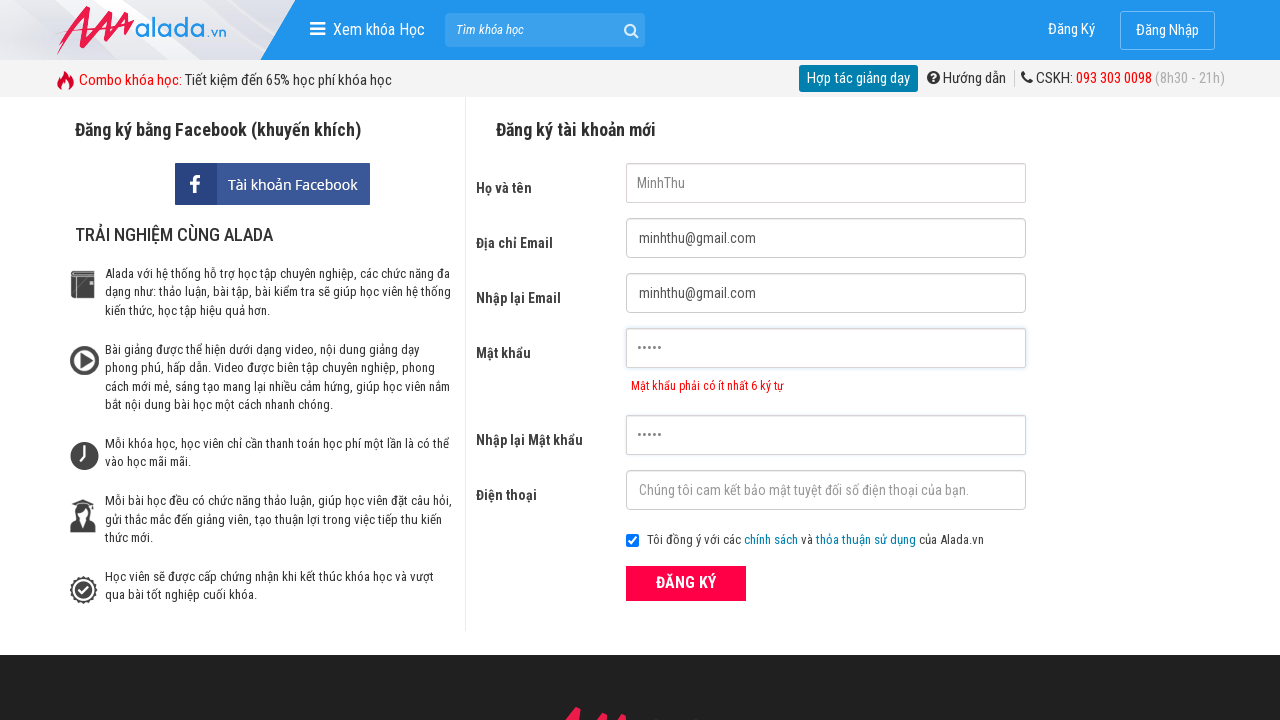

Filled phone field with '0947134080' on #txtPhone
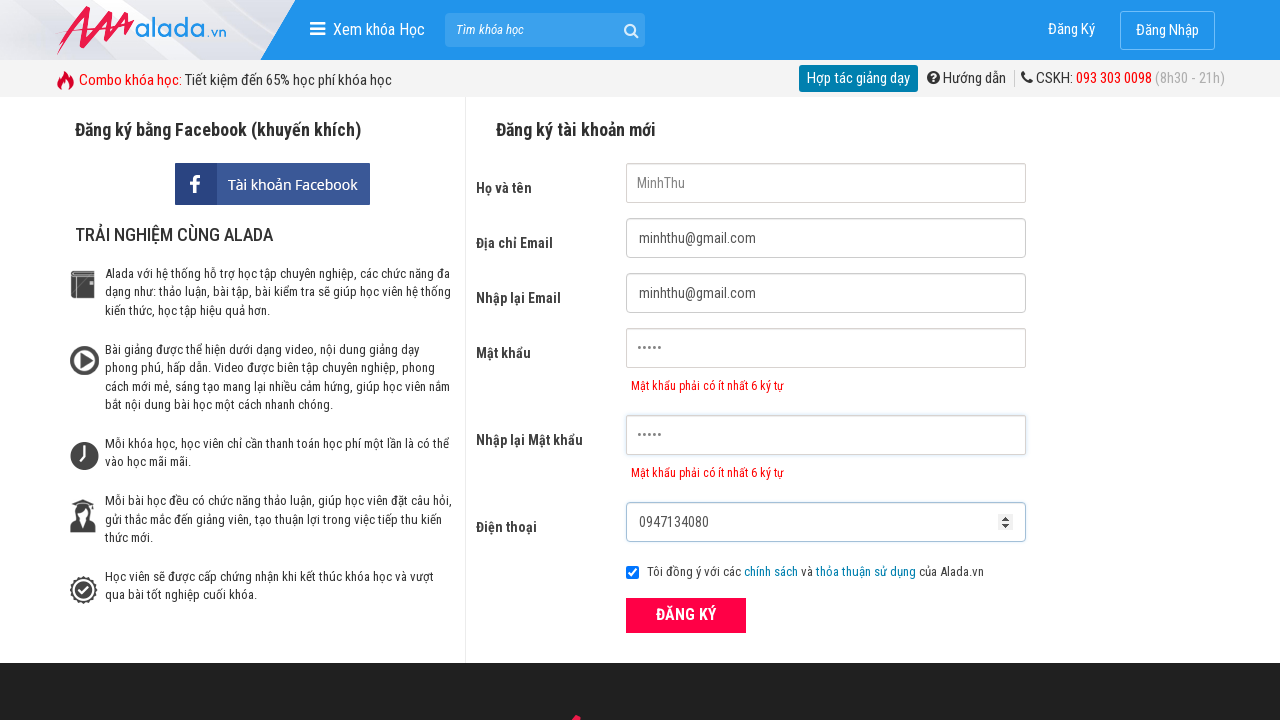

Clicked ĐĂNG KÝ (Register) button to submit form at (686, 615) on xpath=//form[@id='frmLogin']//button[text()='ĐĂNG KÝ']
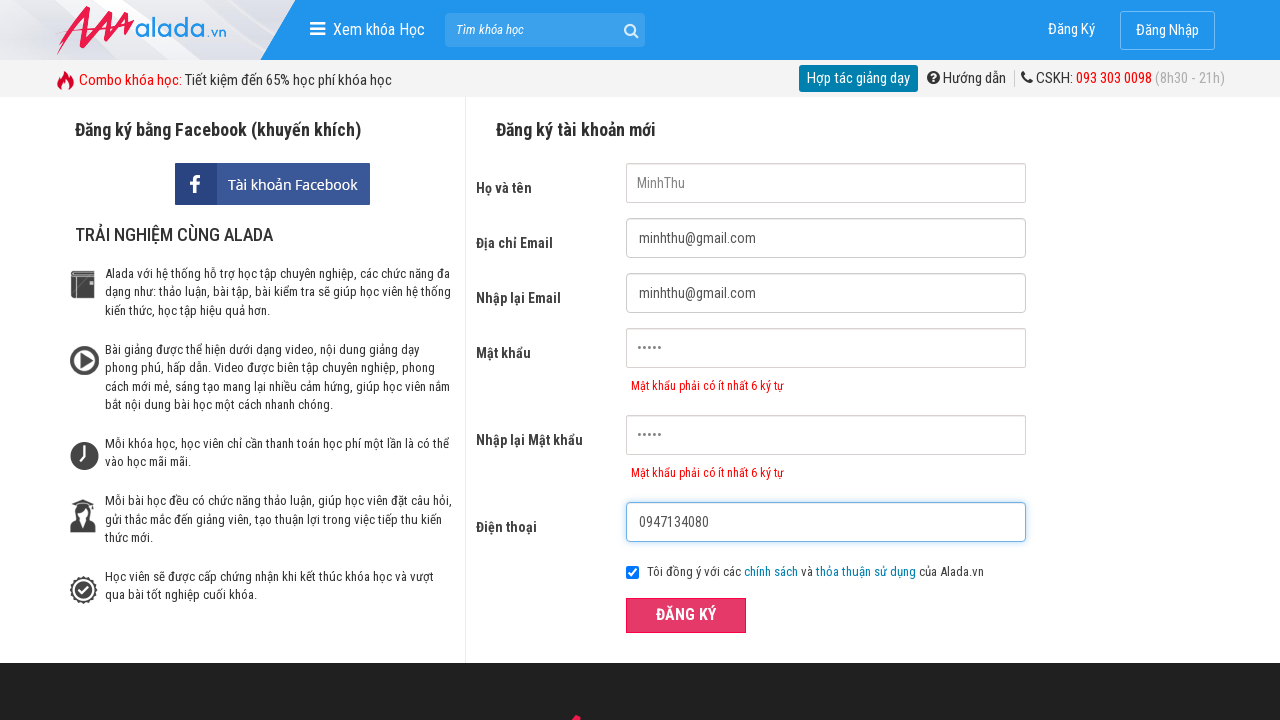

Password error message appeared
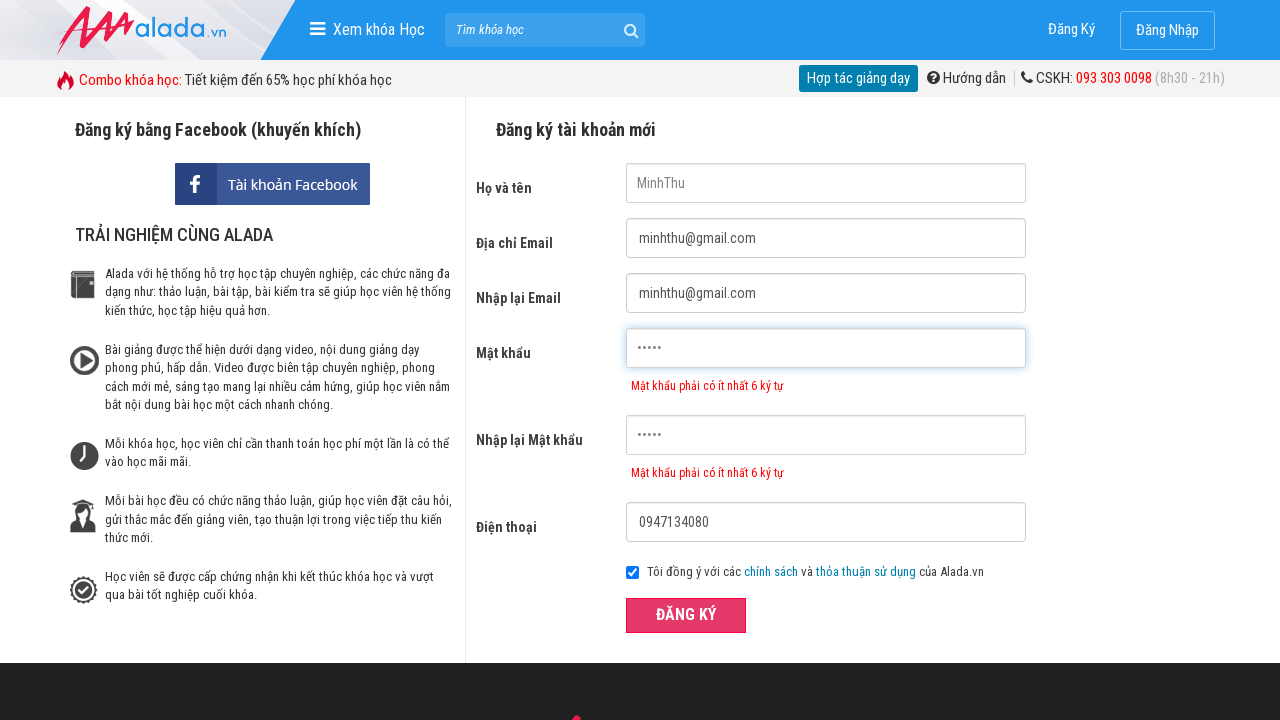

Confirm password error message appeared
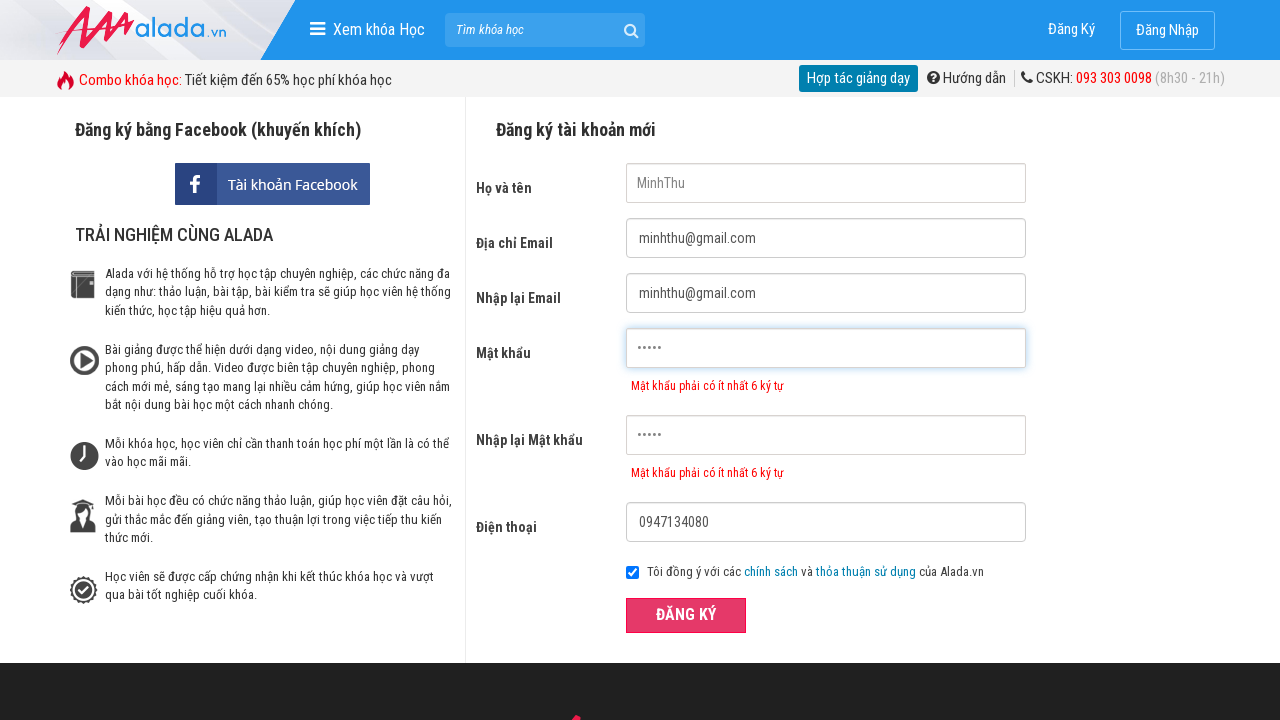

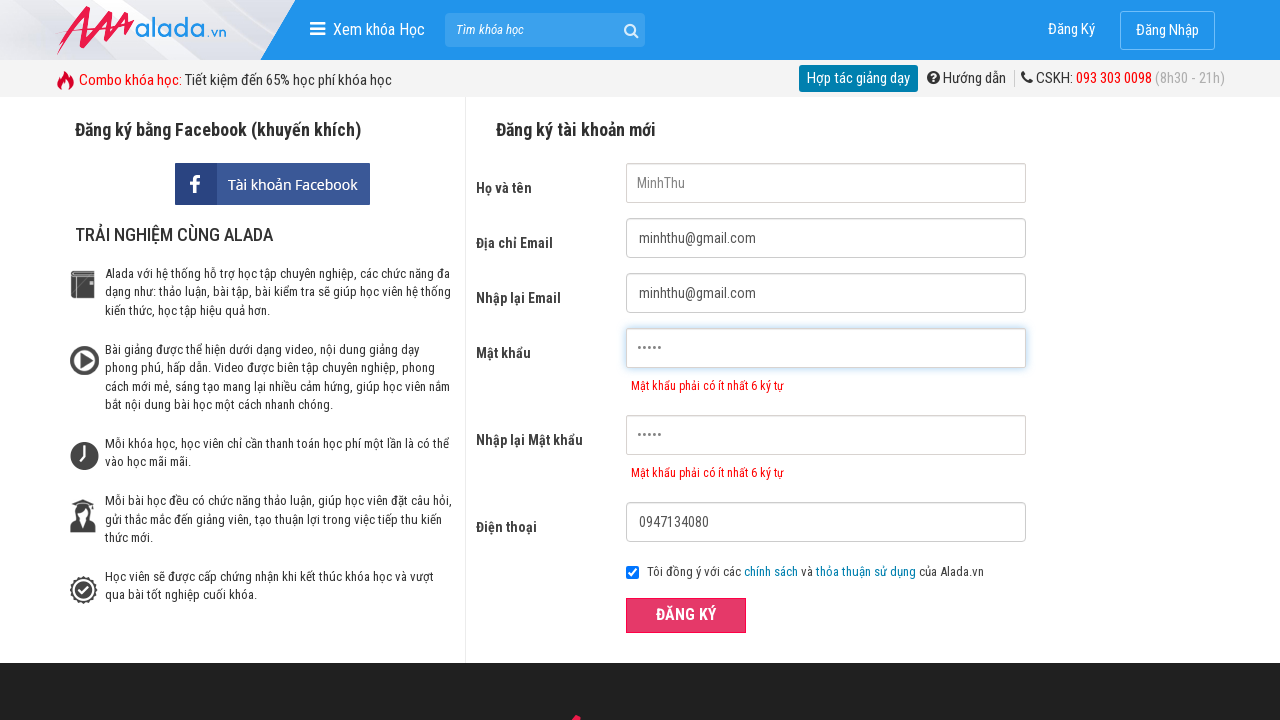